Tests drag and drop functionality on jQuery UI demo page by dragging an element and dropping it onto a target droppable area within an iframe

Starting URL: https://jqueryui.com/droppable/

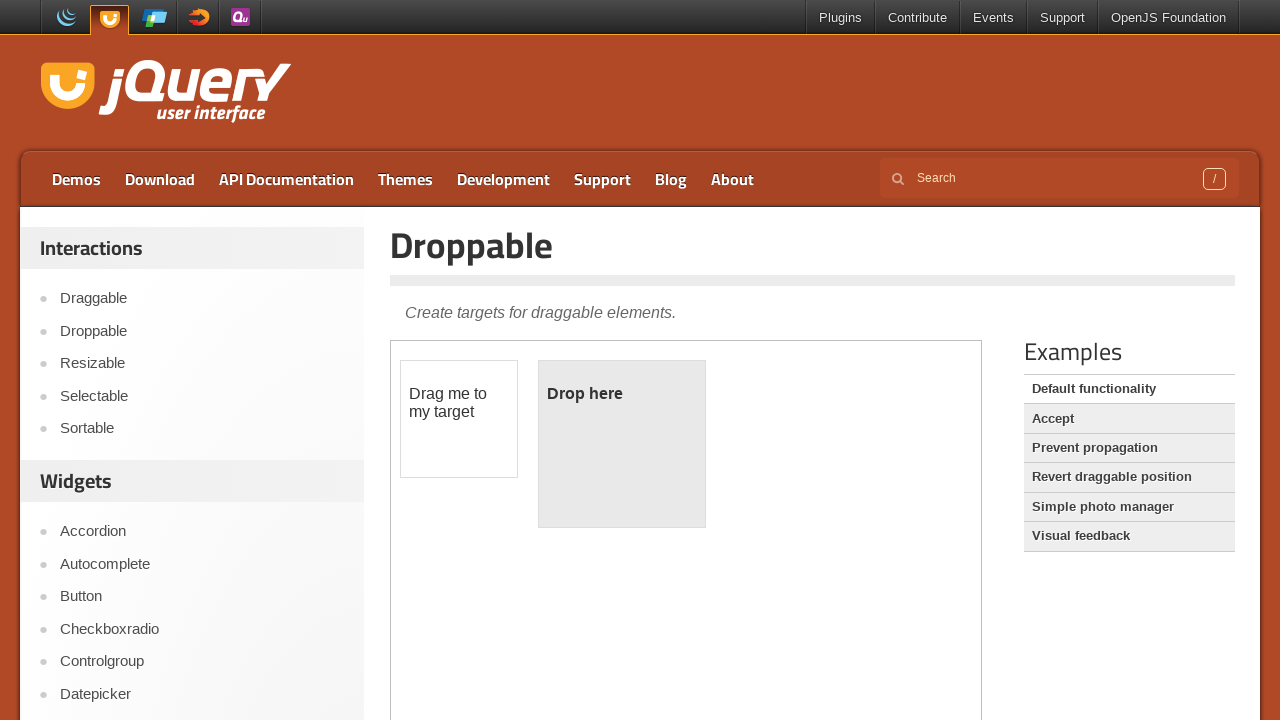

Located the demo iframe containing drag and drop elements
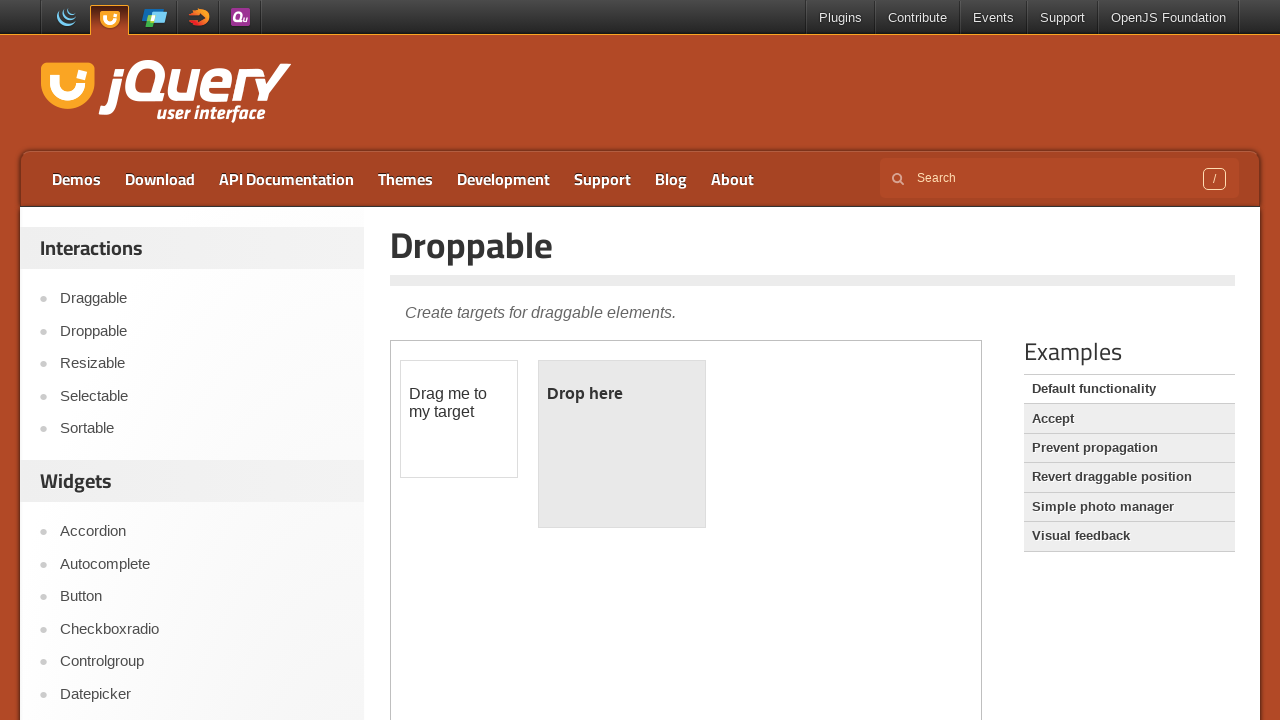

Located draggable element with ID 'draggable'
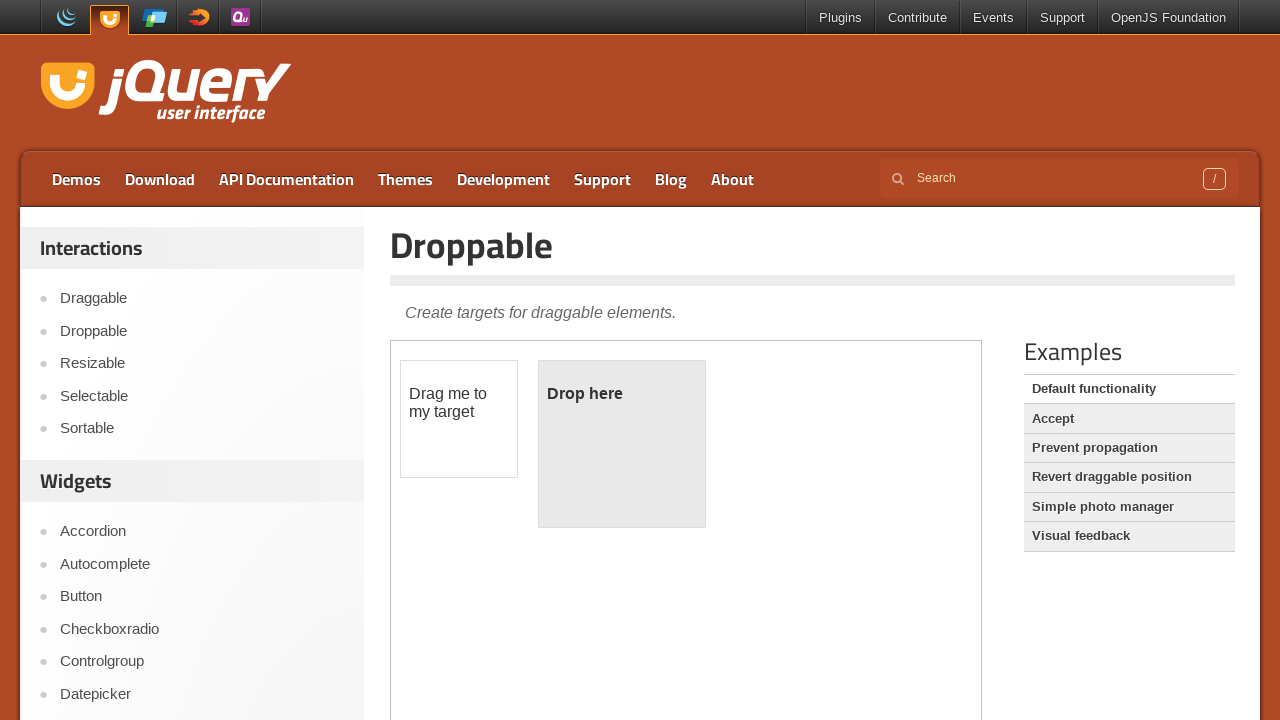

Located droppable target element with ID 'droppable'
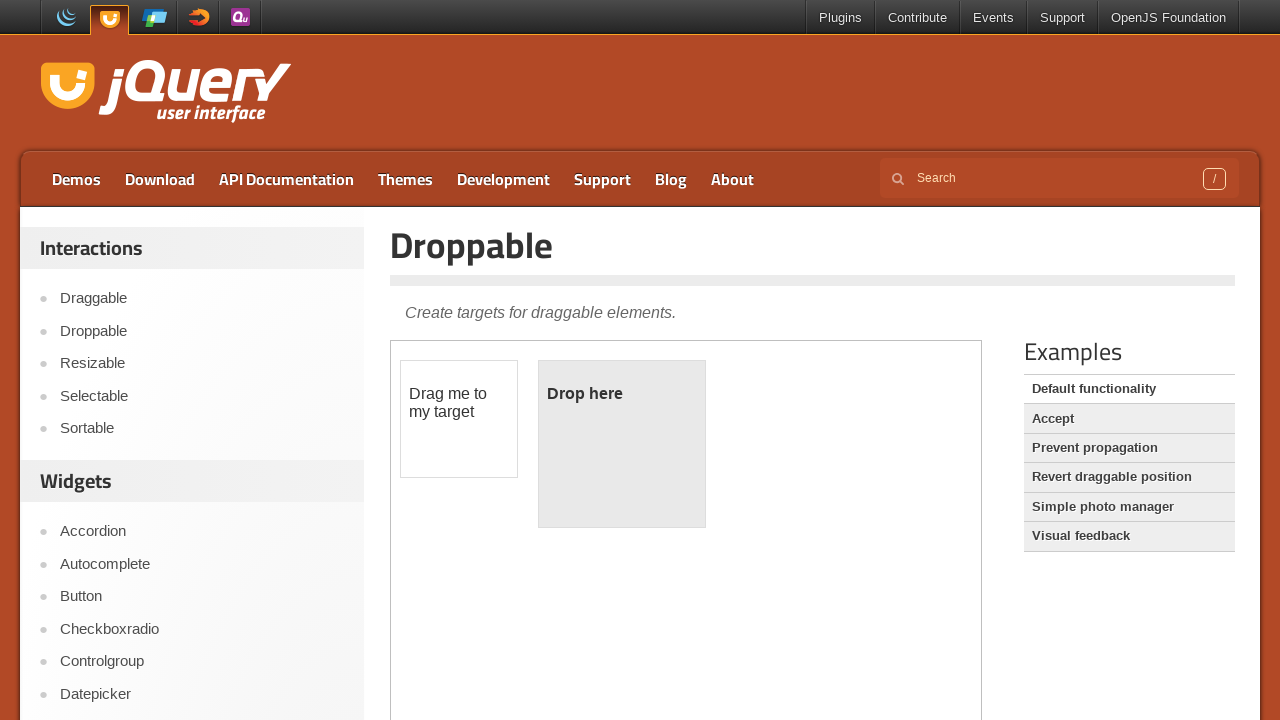

Dragged the draggable element and dropped it onto the droppable target at (622, 444)
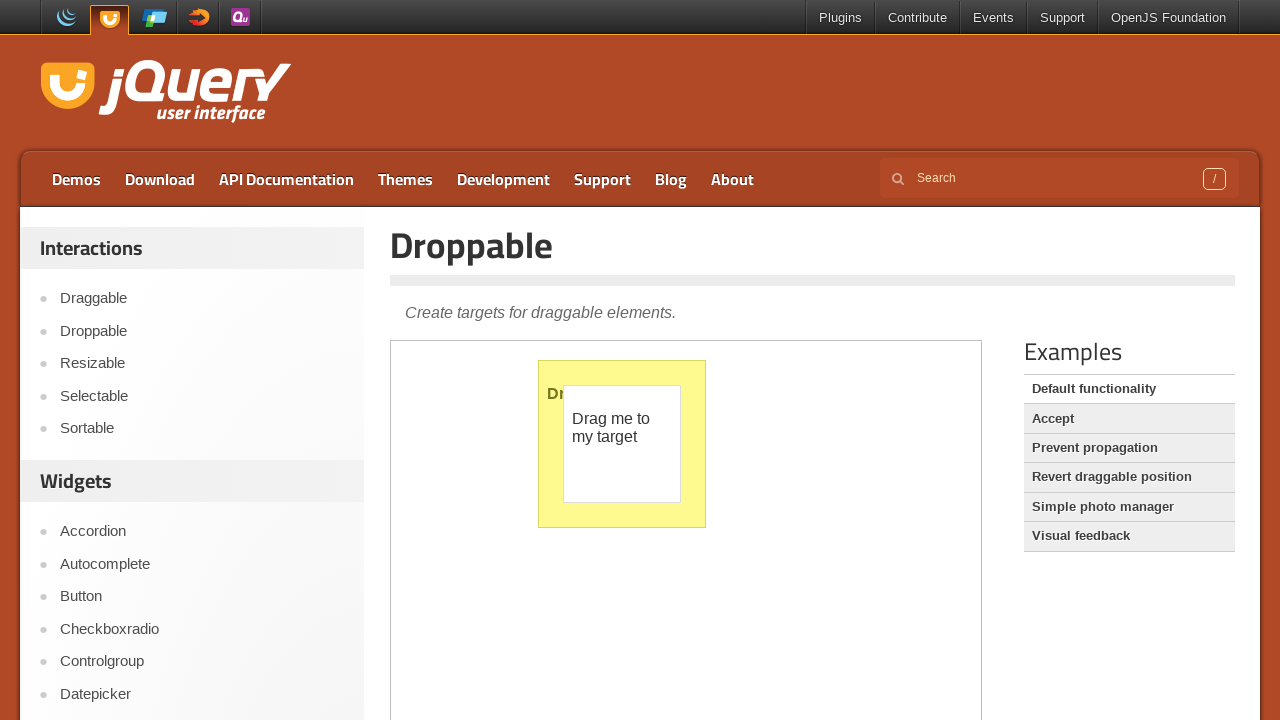

Verified that drop was successful - droppable element now displays 'Dropped!'
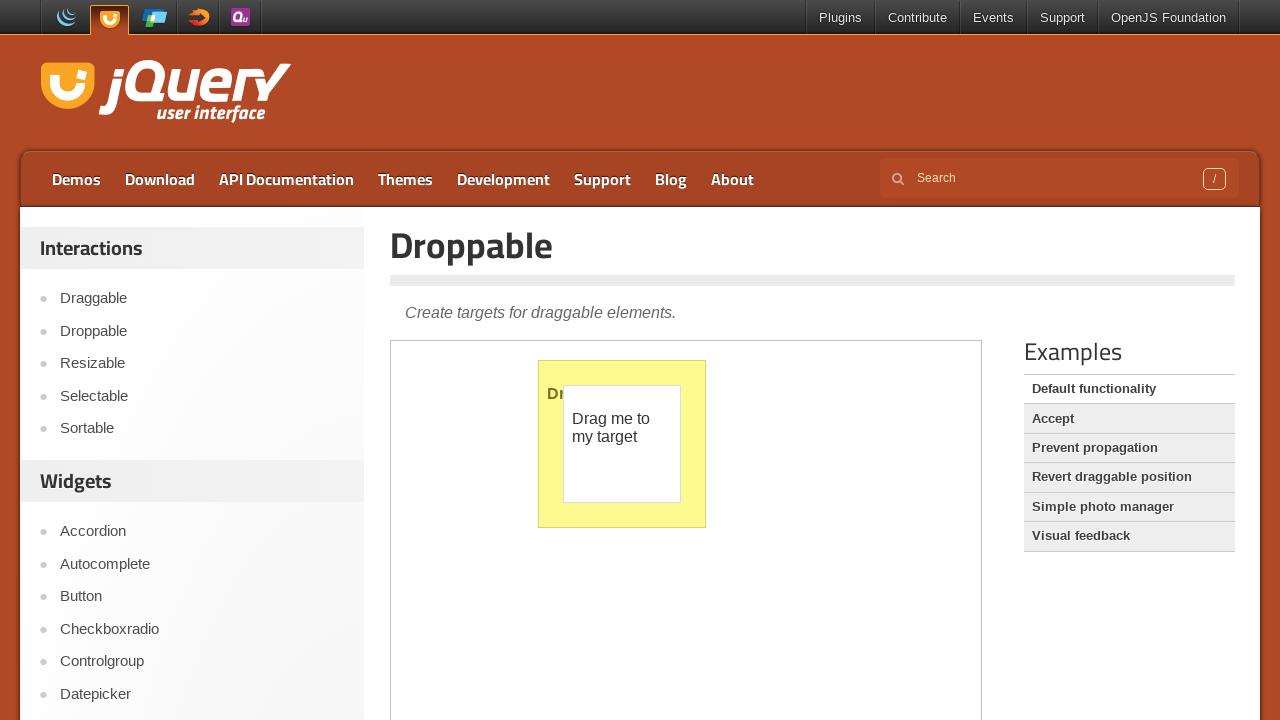

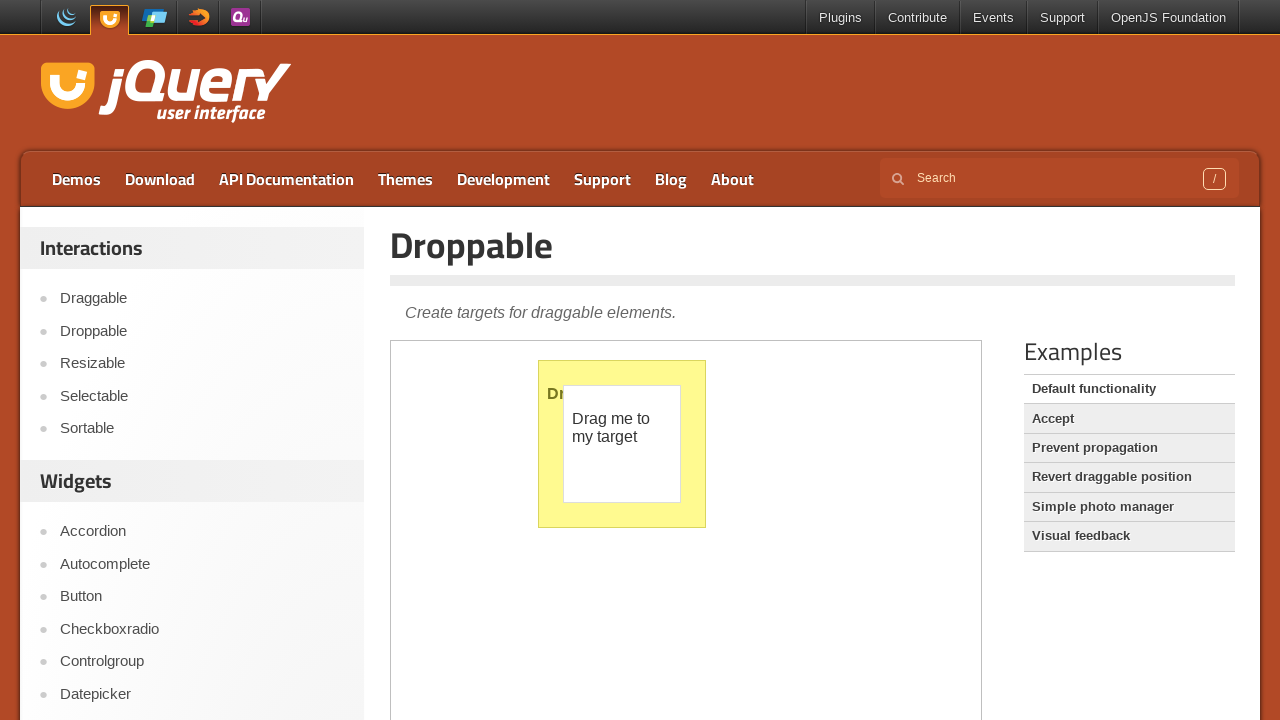